Tests checkbox functionality by selecting all checkboxes, then deselecting them all, and finally selecting specific checkboxes (Monday and Friday) on a test automation practice page.

Starting URL: https://testautomationpractice.blogspot.com/

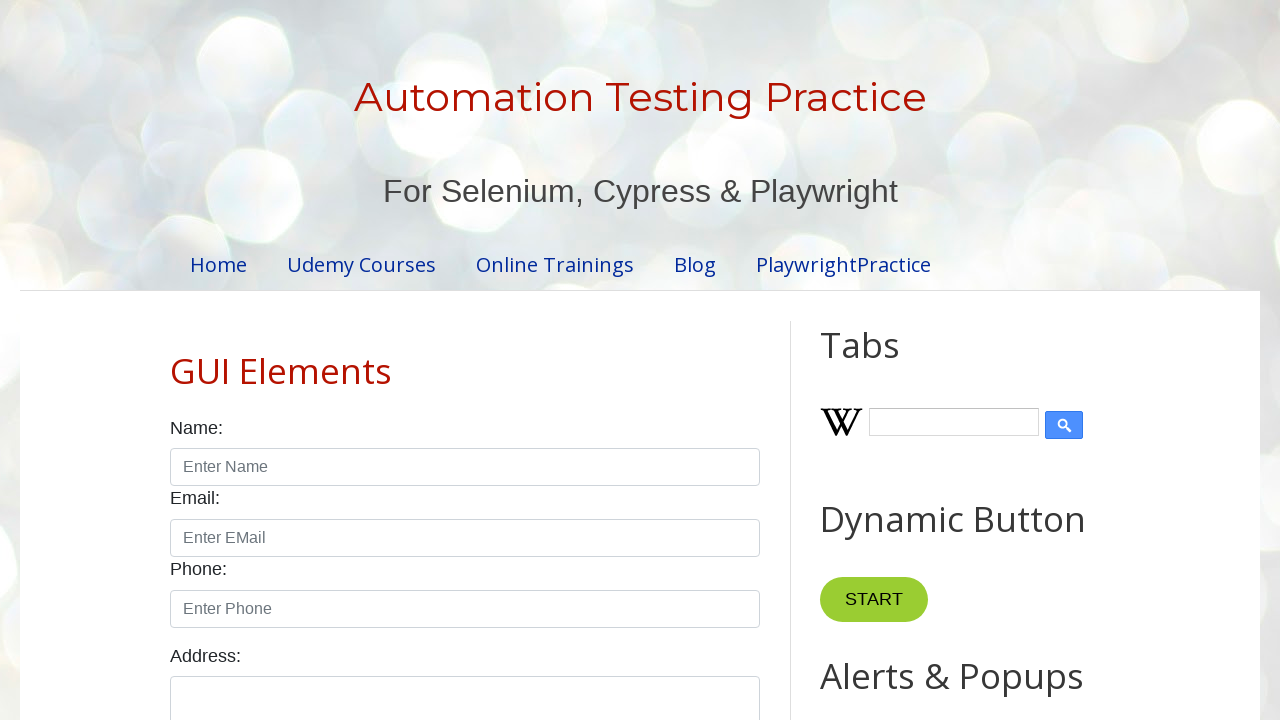

Waited for checkboxes to load on the page
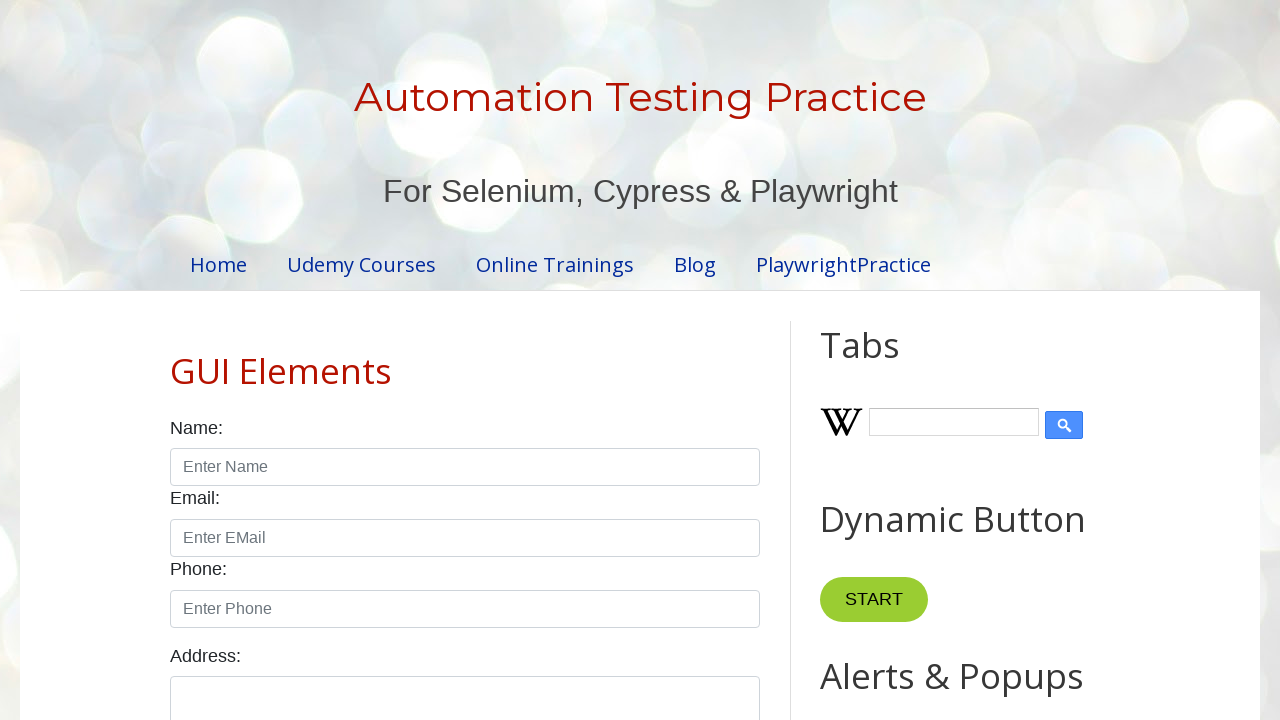

Located all checkboxes on the page
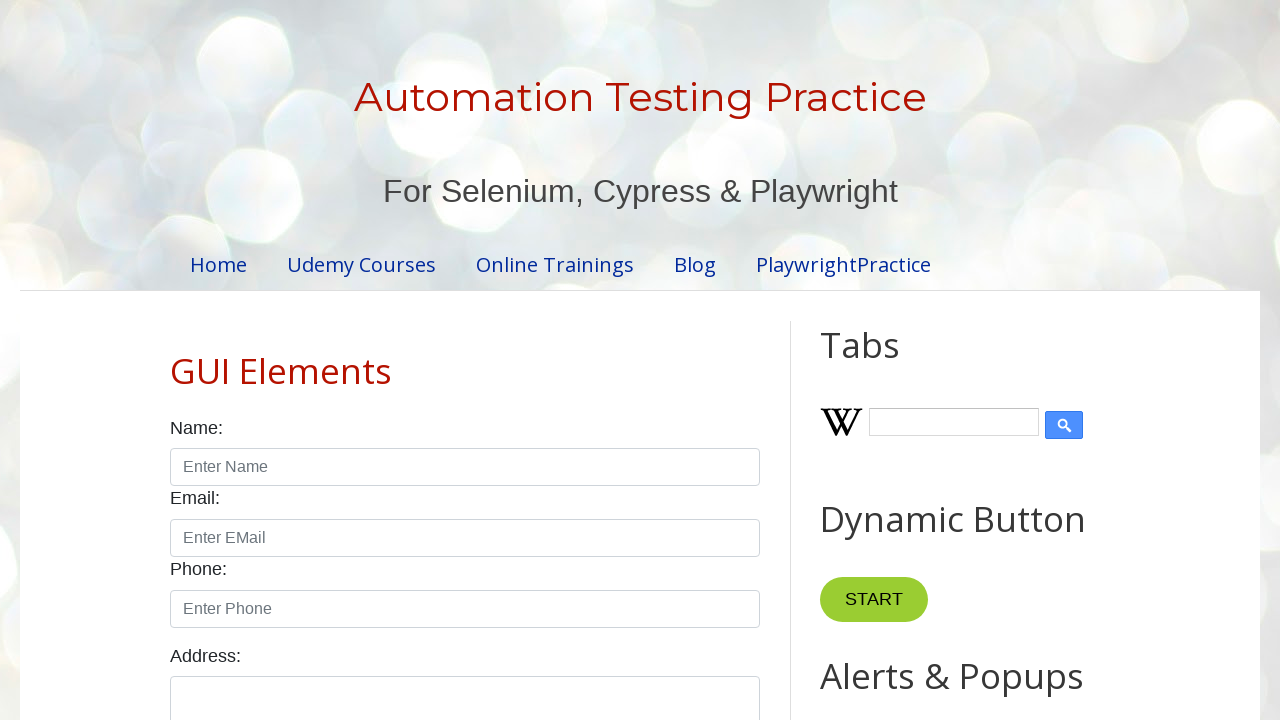

Found 7 checkboxes total
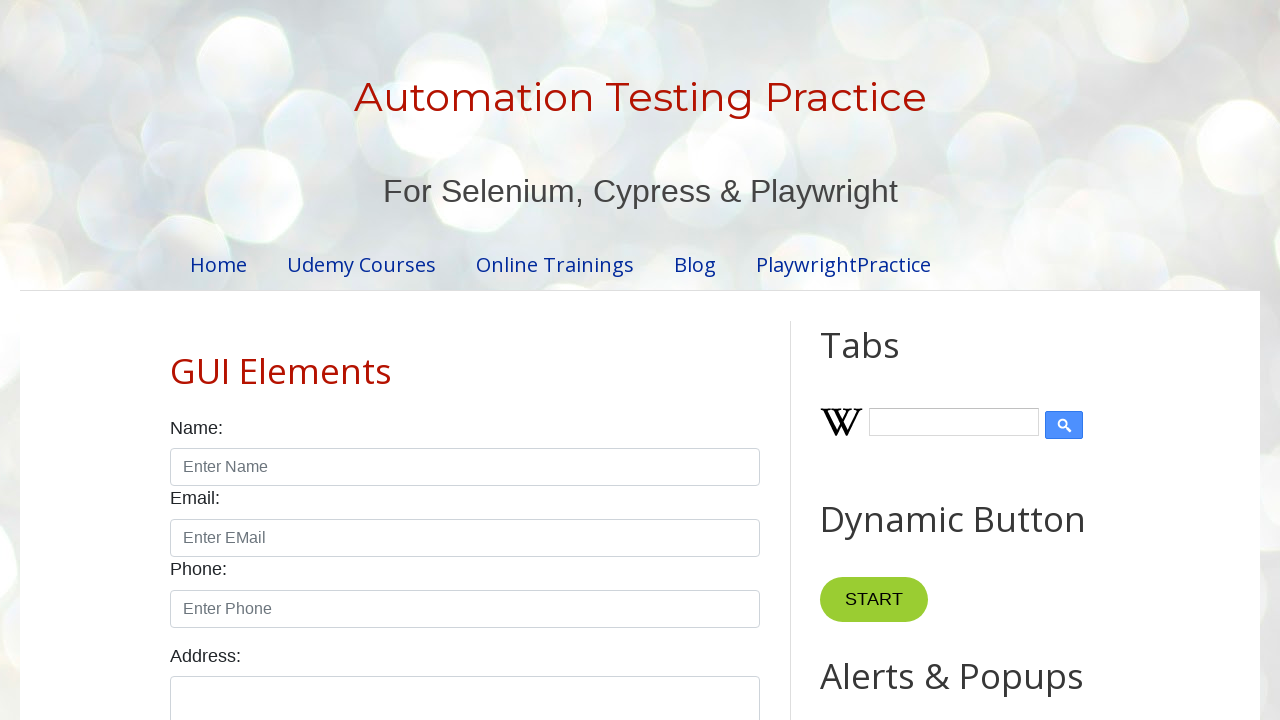

Clicked checkbox 1 to select it at (176, 360) on input.form-check-input[type='checkbox'] >> nth=0
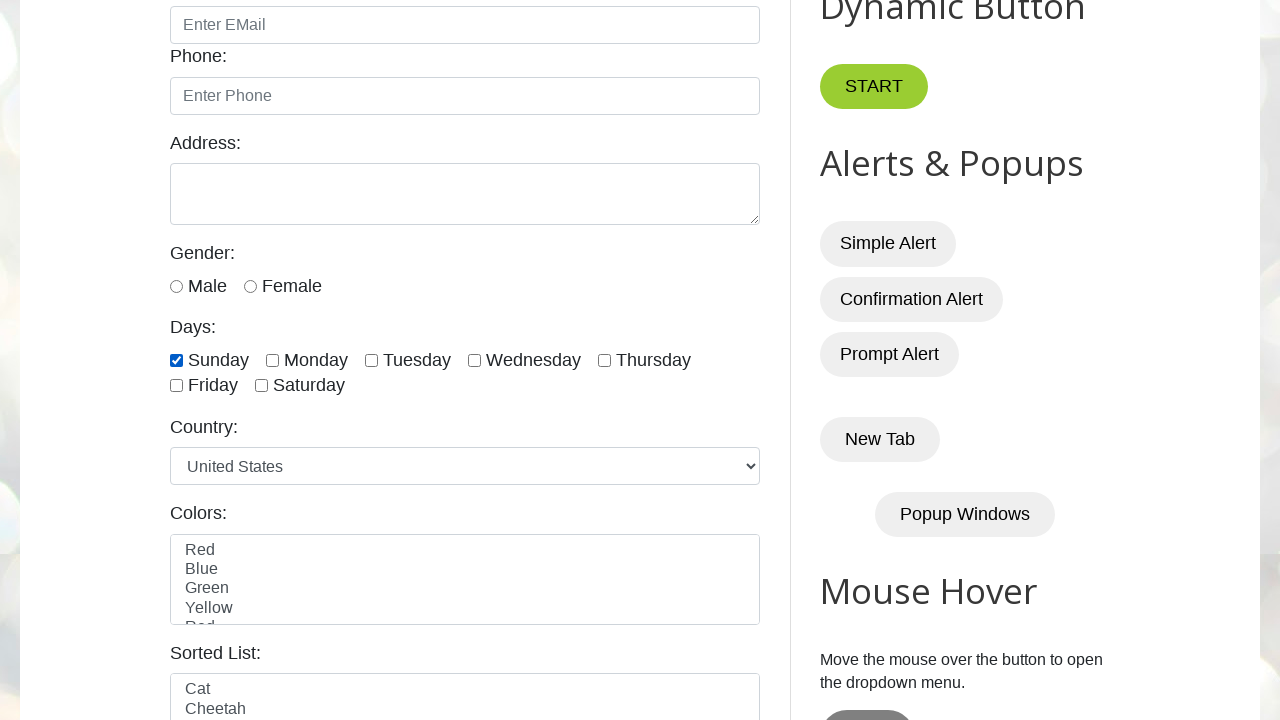

Clicked checkbox 2 to select it at (272, 360) on input.form-check-input[type='checkbox'] >> nth=1
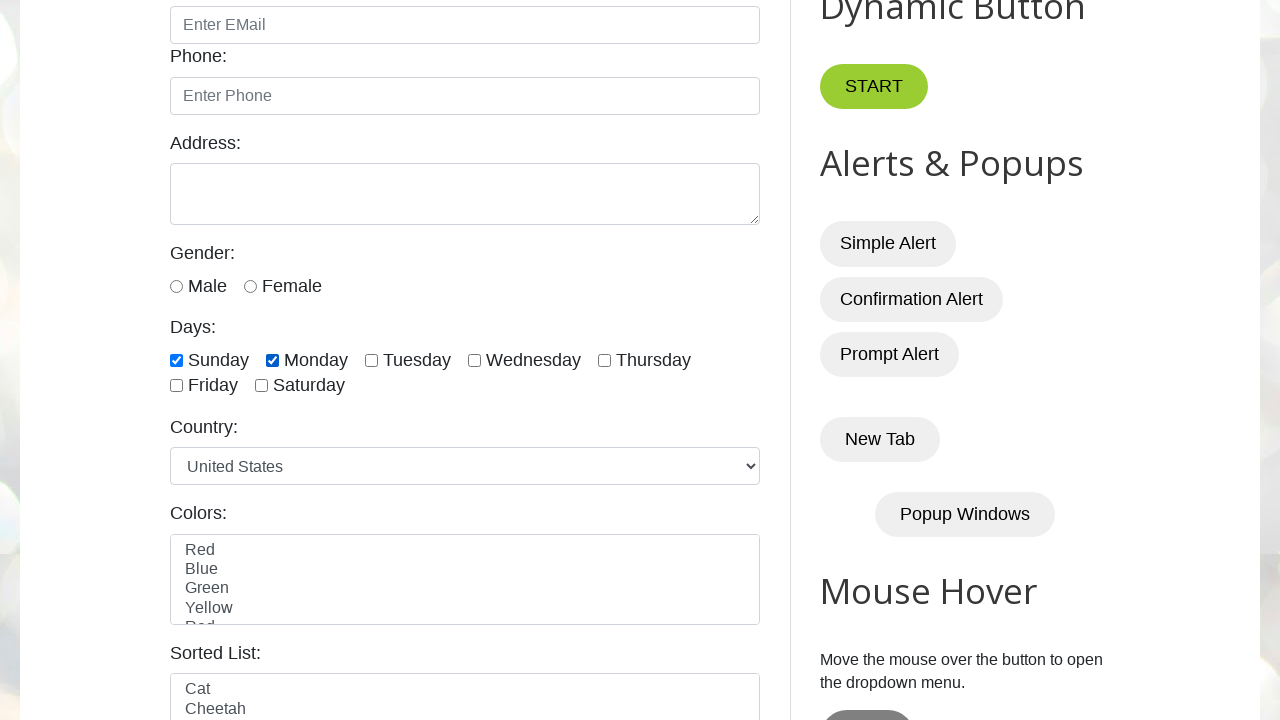

Clicked checkbox 3 to select it at (372, 360) on input.form-check-input[type='checkbox'] >> nth=2
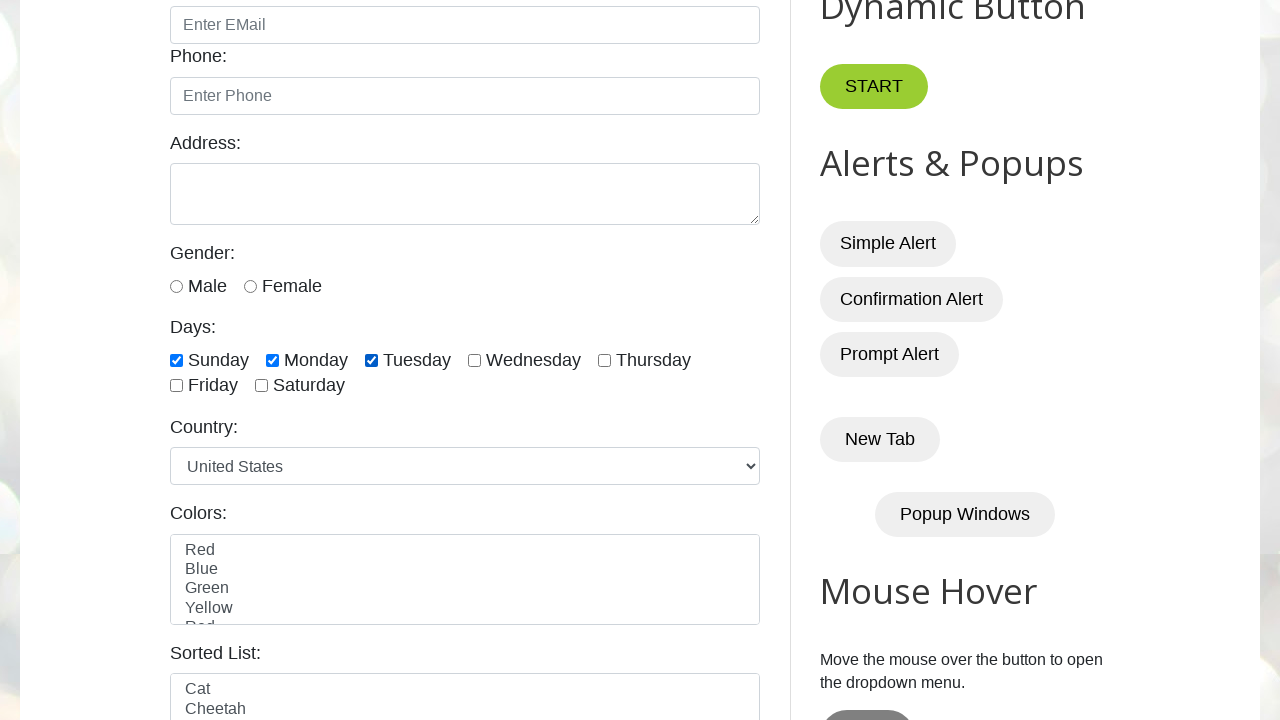

Clicked checkbox 4 to select it at (474, 360) on input.form-check-input[type='checkbox'] >> nth=3
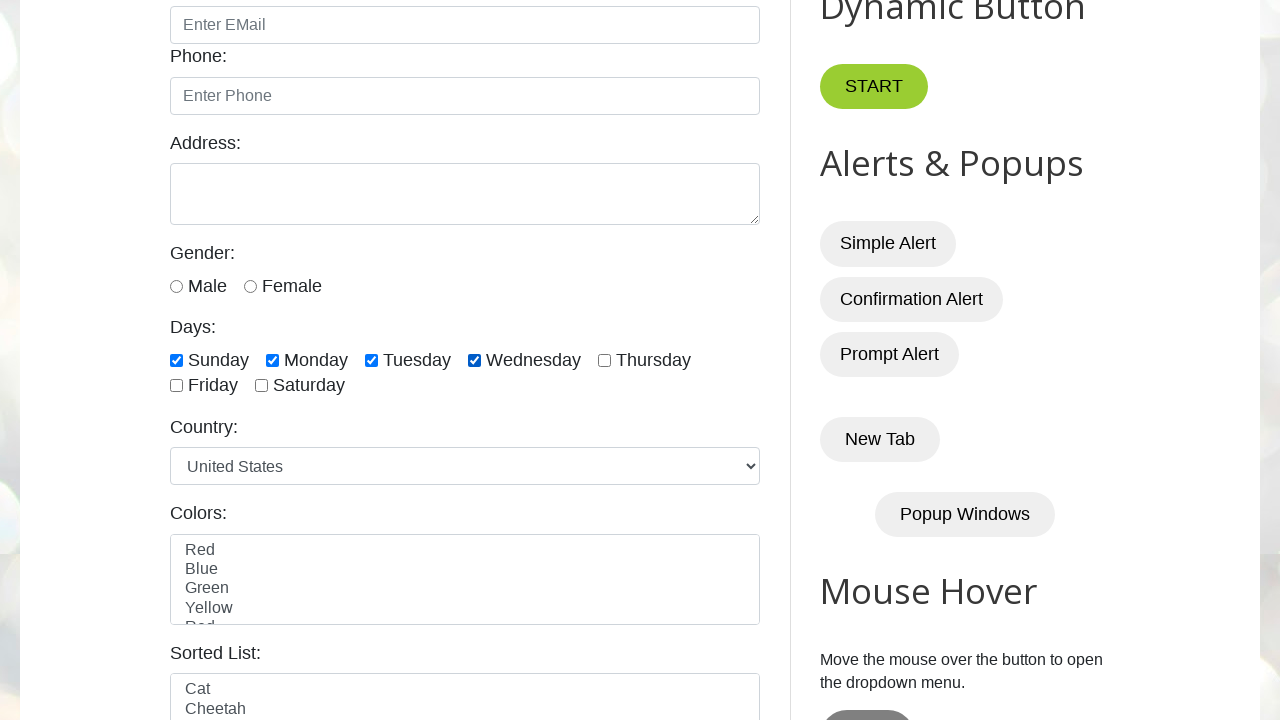

Clicked checkbox 5 to select it at (604, 360) on input.form-check-input[type='checkbox'] >> nth=4
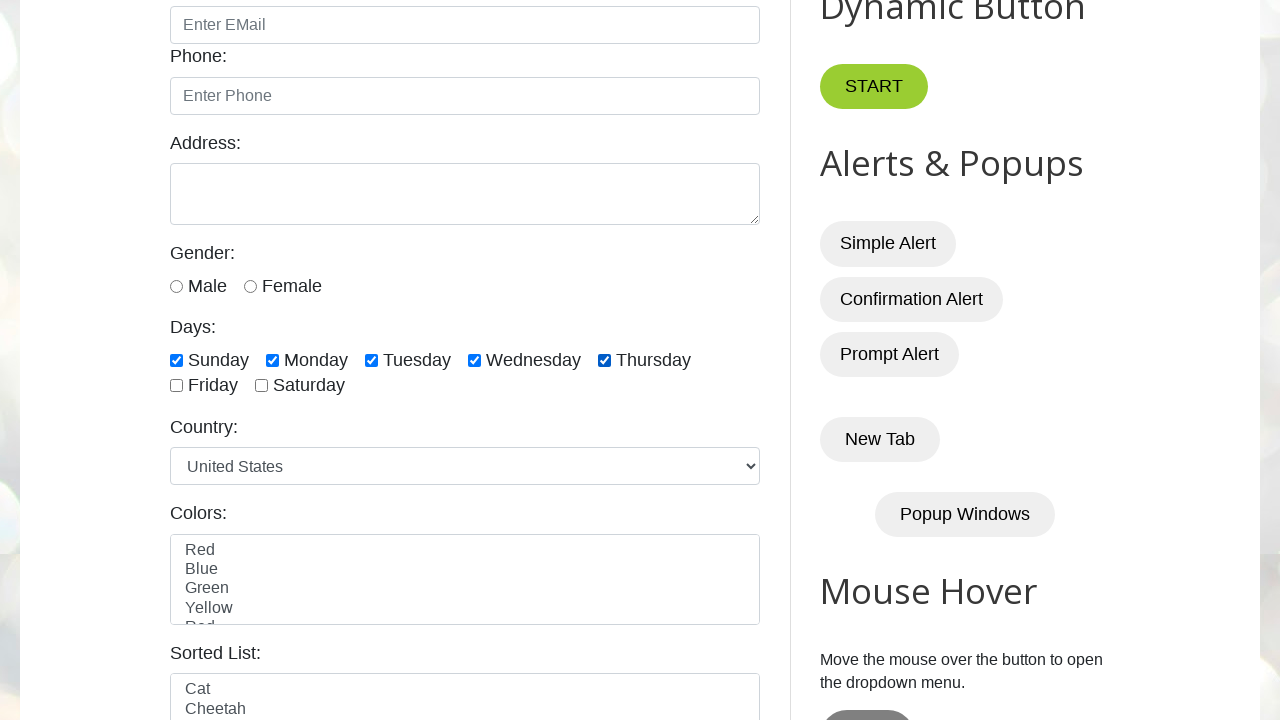

Clicked checkbox 6 to select it at (176, 386) on input.form-check-input[type='checkbox'] >> nth=5
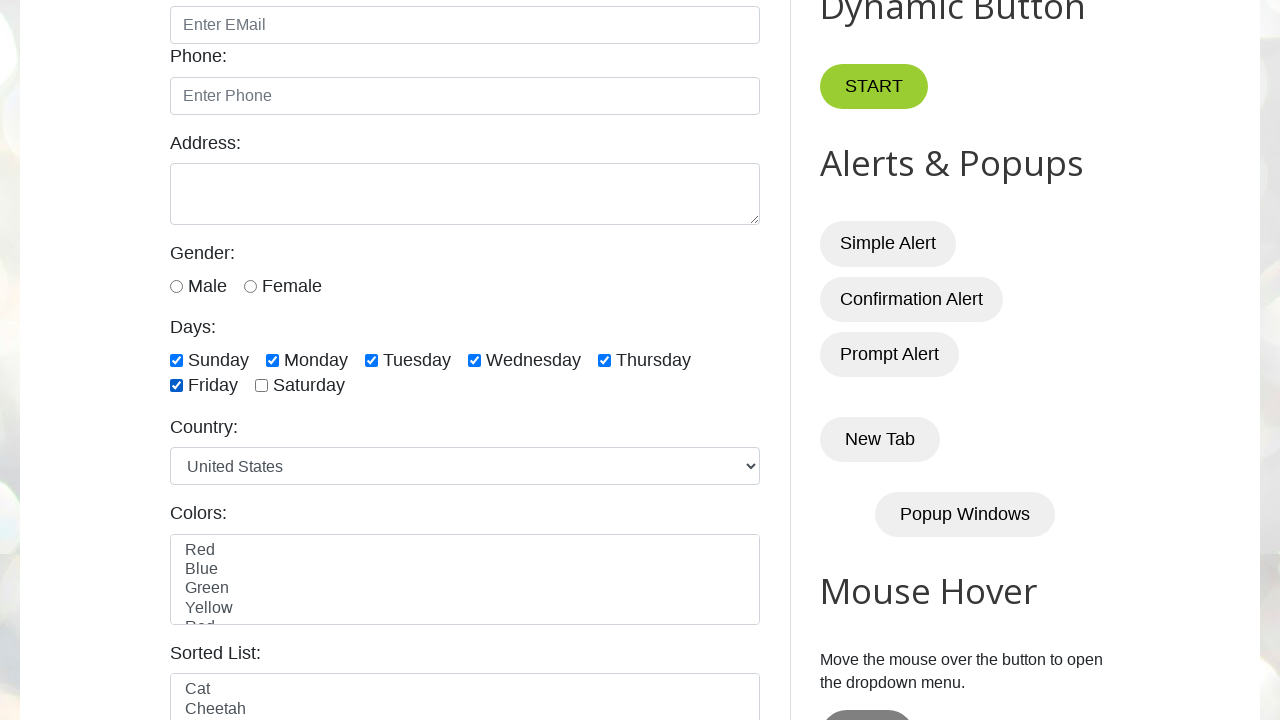

Clicked checkbox 7 to select it at (262, 386) on input.form-check-input[type='checkbox'] >> nth=6
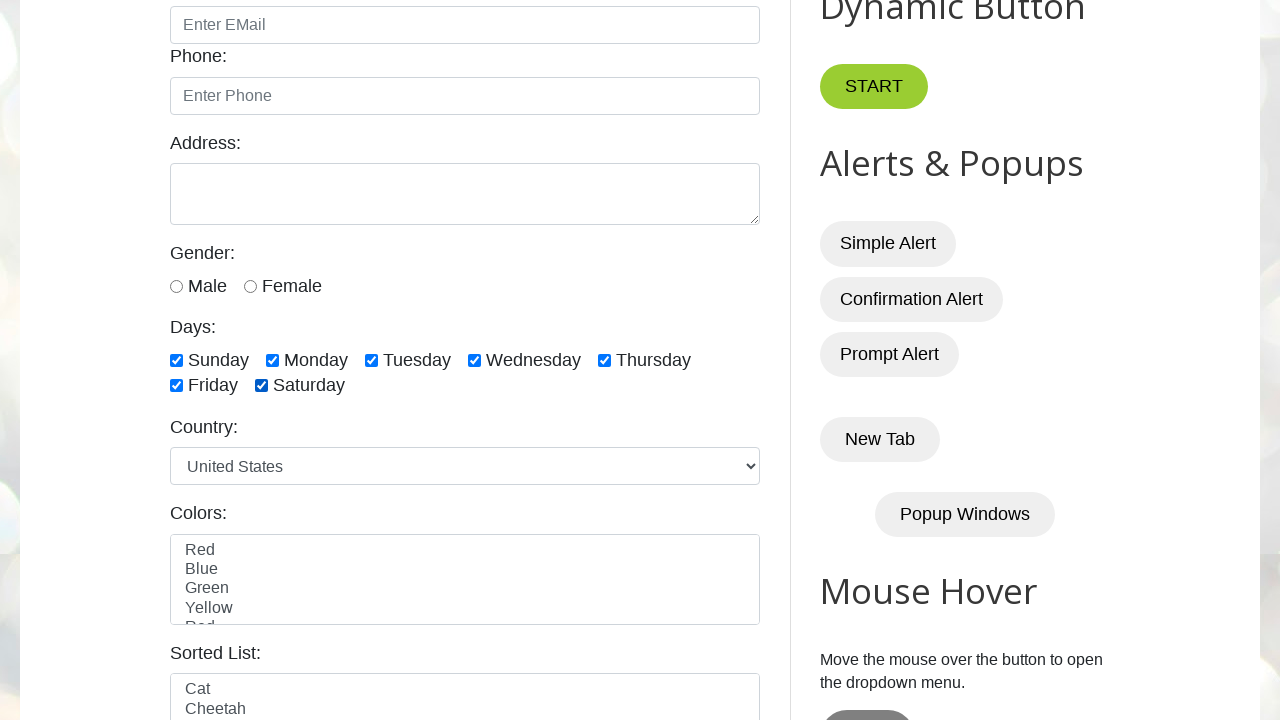

Clicked checkbox 1 to deselect it at (176, 360) on input.form-check-input[type='checkbox'] >> nth=0
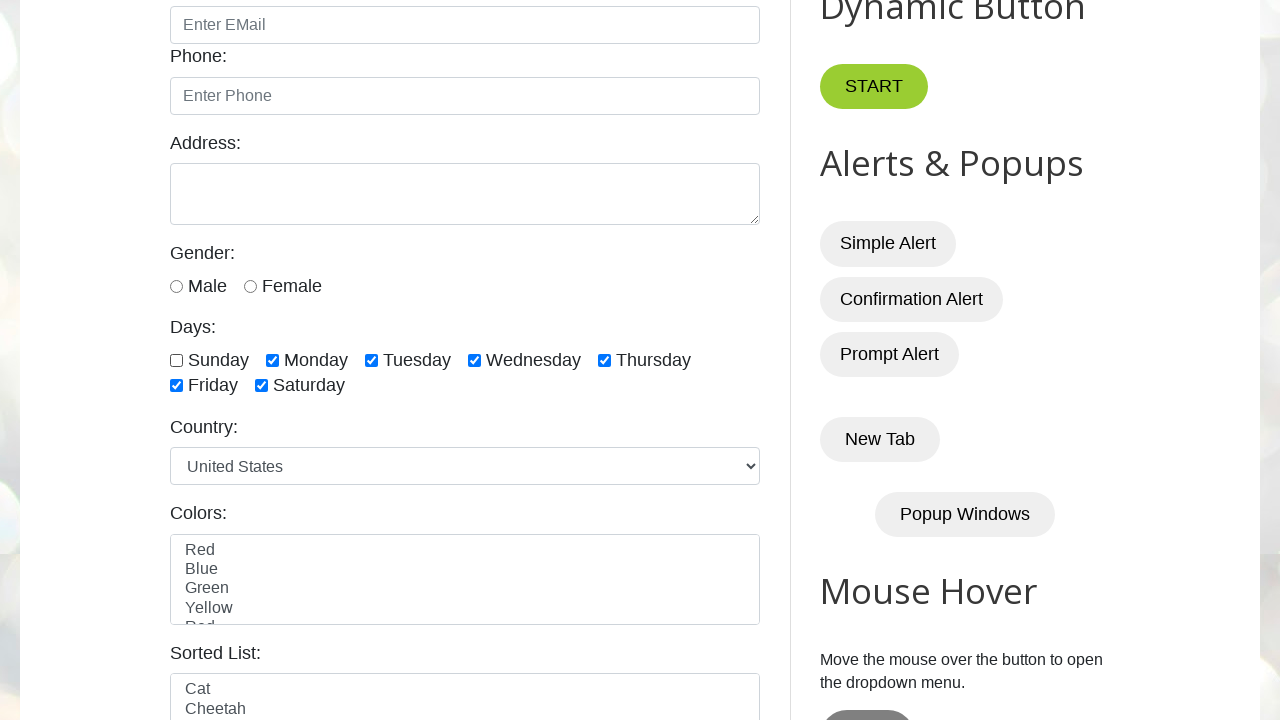

Clicked checkbox 2 to deselect it at (272, 360) on input.form-check-input[type='checkbox'] >> nth=1
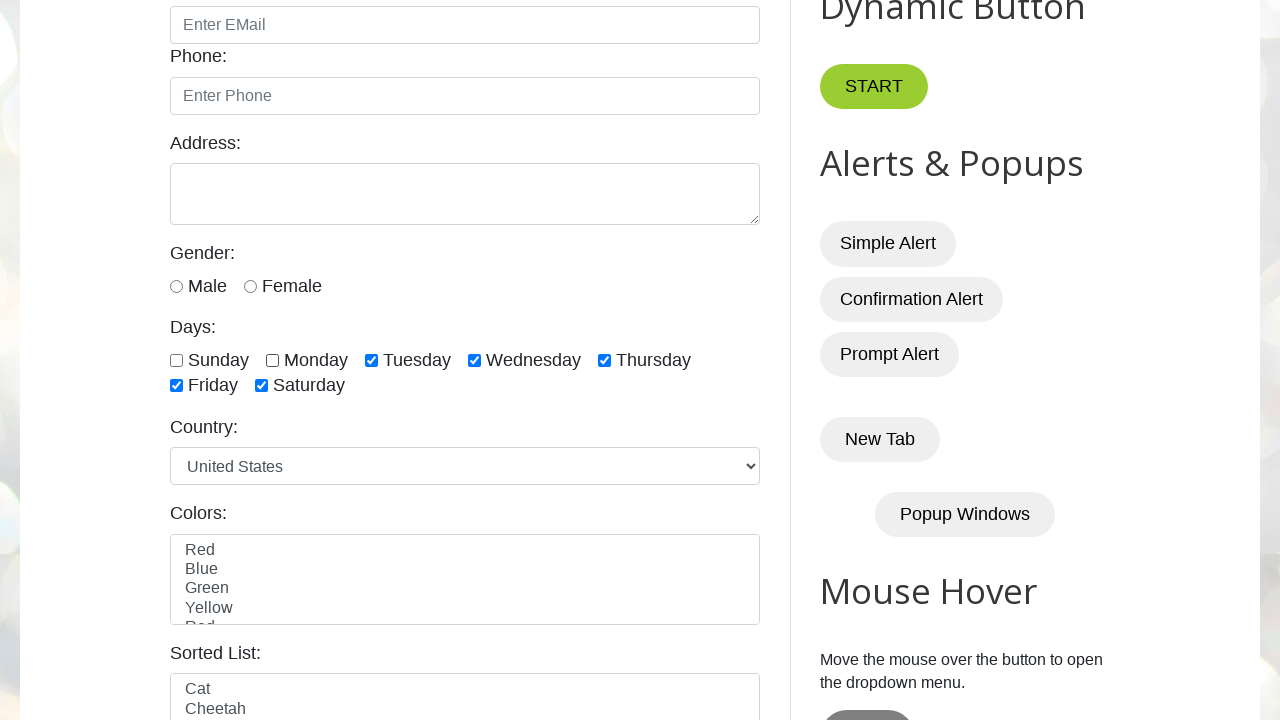

Clicked checkbox 3 to deselect it at (372, 360) on input.form-check-input[type='checkbox'] >> nth=2
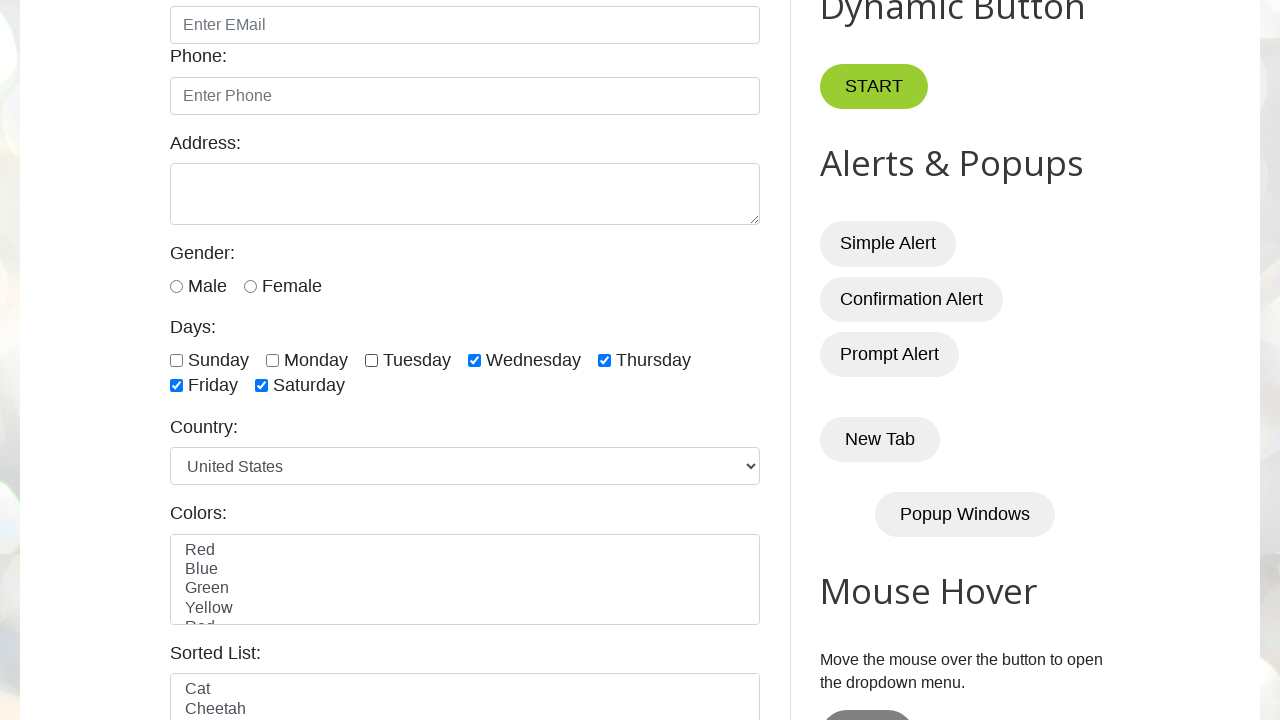

Clicked checkbox 4 to deselect it at (474, 360) on input.form-check-input[type='checkbox'] >> nth=3
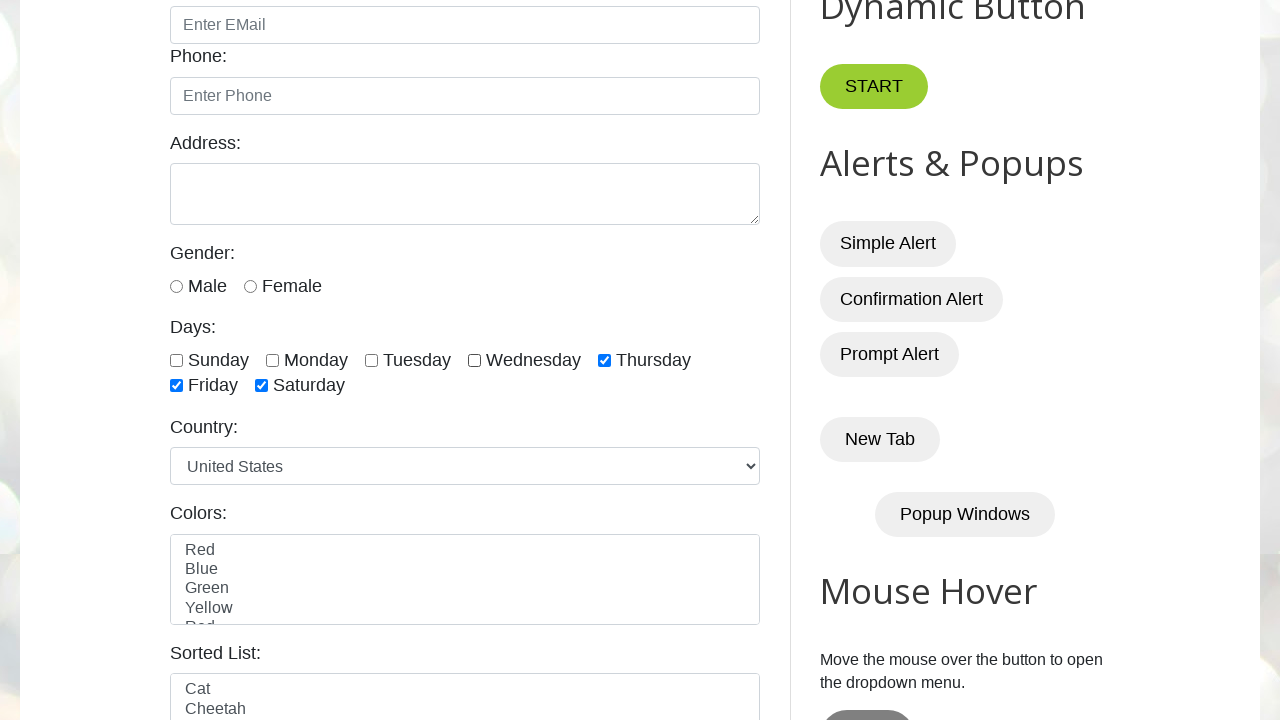

Clicked checkbox 5 to deselect it at (604, 360) on input.form-check-input[type='checkbox'] >> nth=4
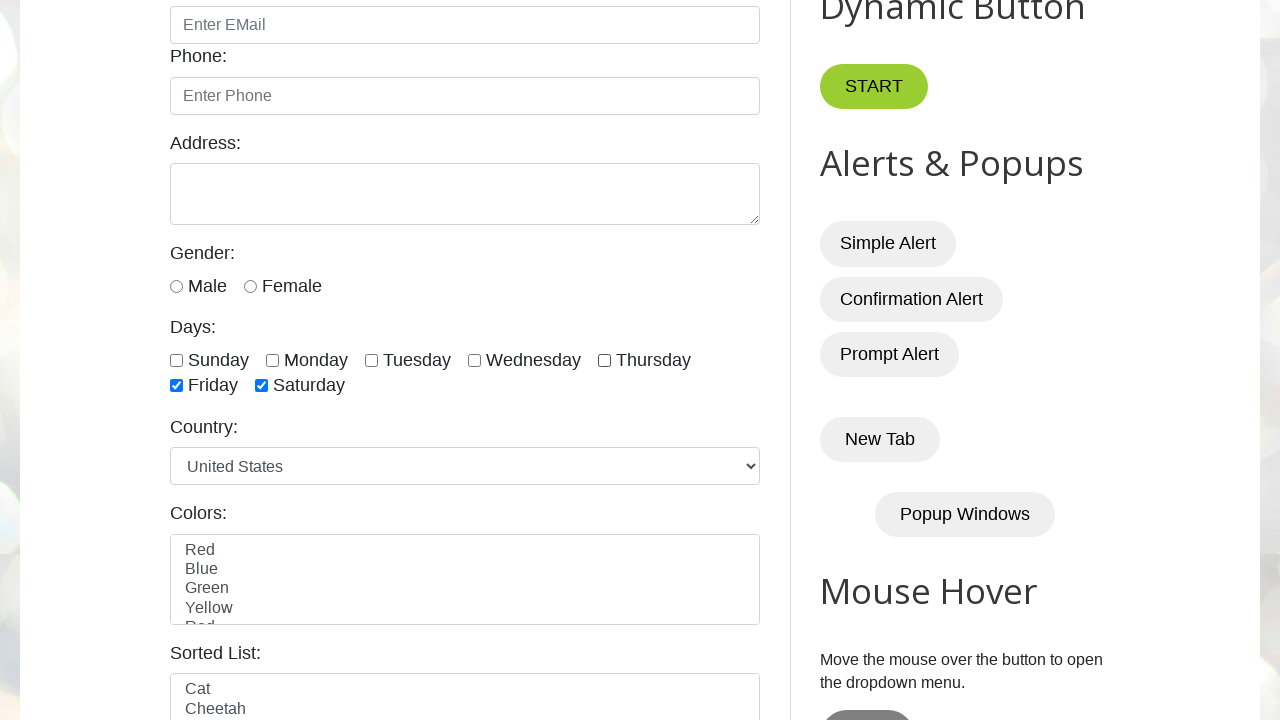

Clicked checkbox 6 to deselect it at (176, 386) on input.form-check-input[type='checkbox'] >> nth=5
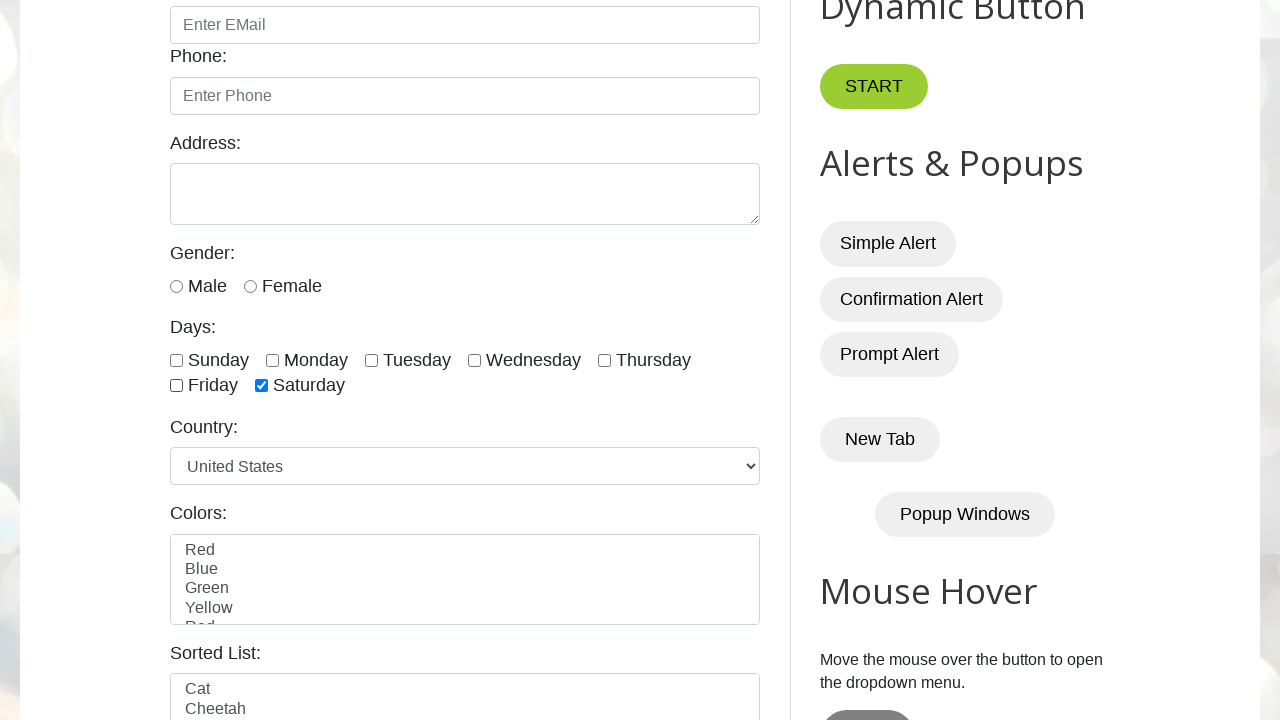

Clicked checkbox 7 to deselect it at (262, 386) on input.form-check-input[type='checkbox'] >> nth=6
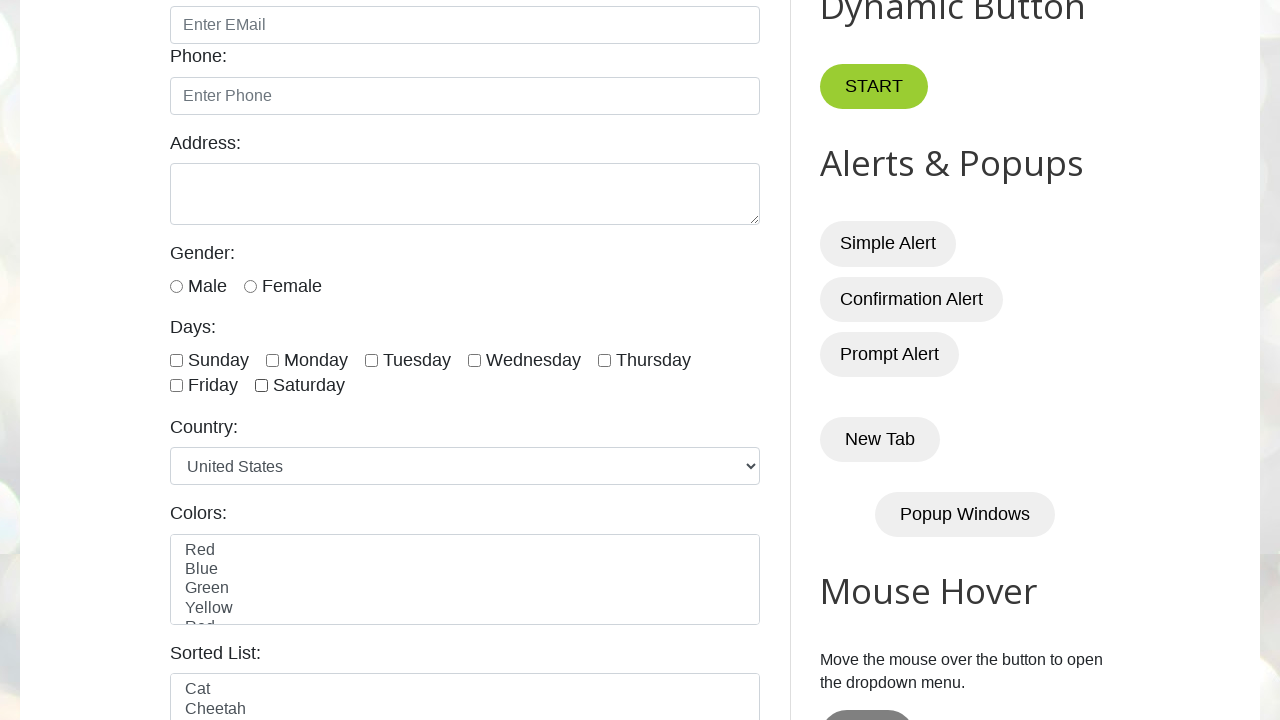

Located Monday checkbox
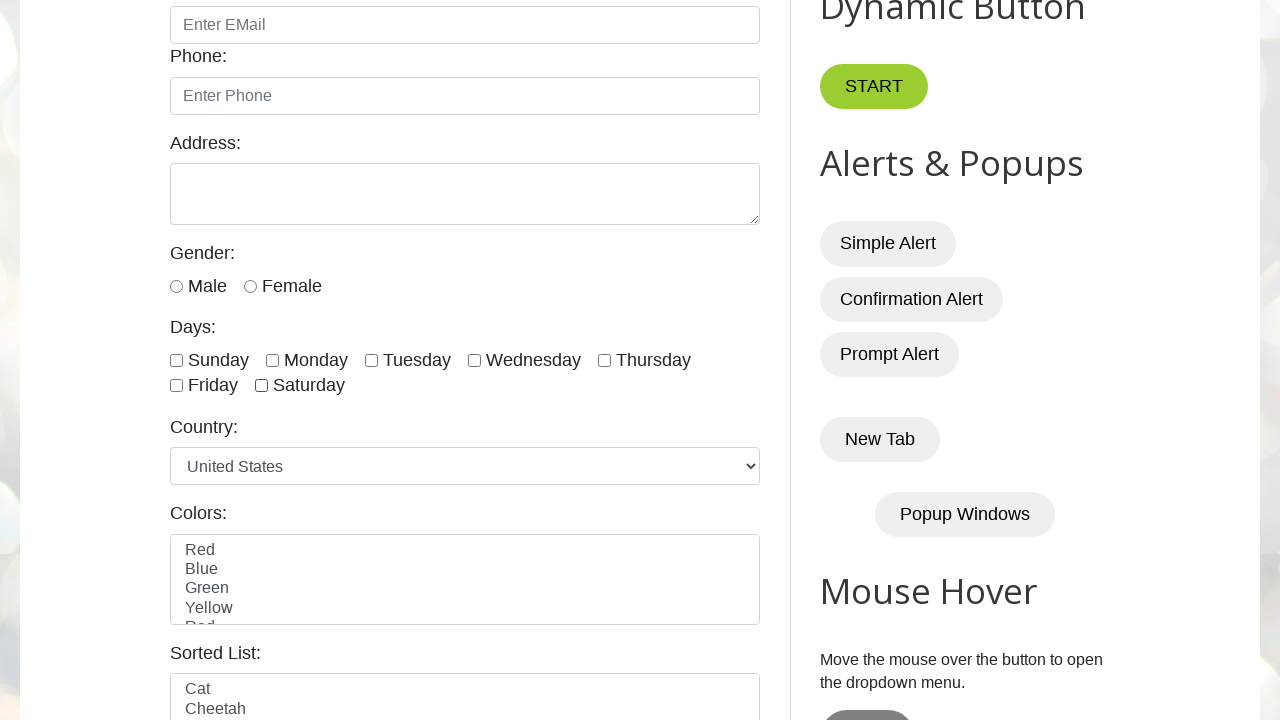

Selected Monday checkbox at (272, 360) on #monday
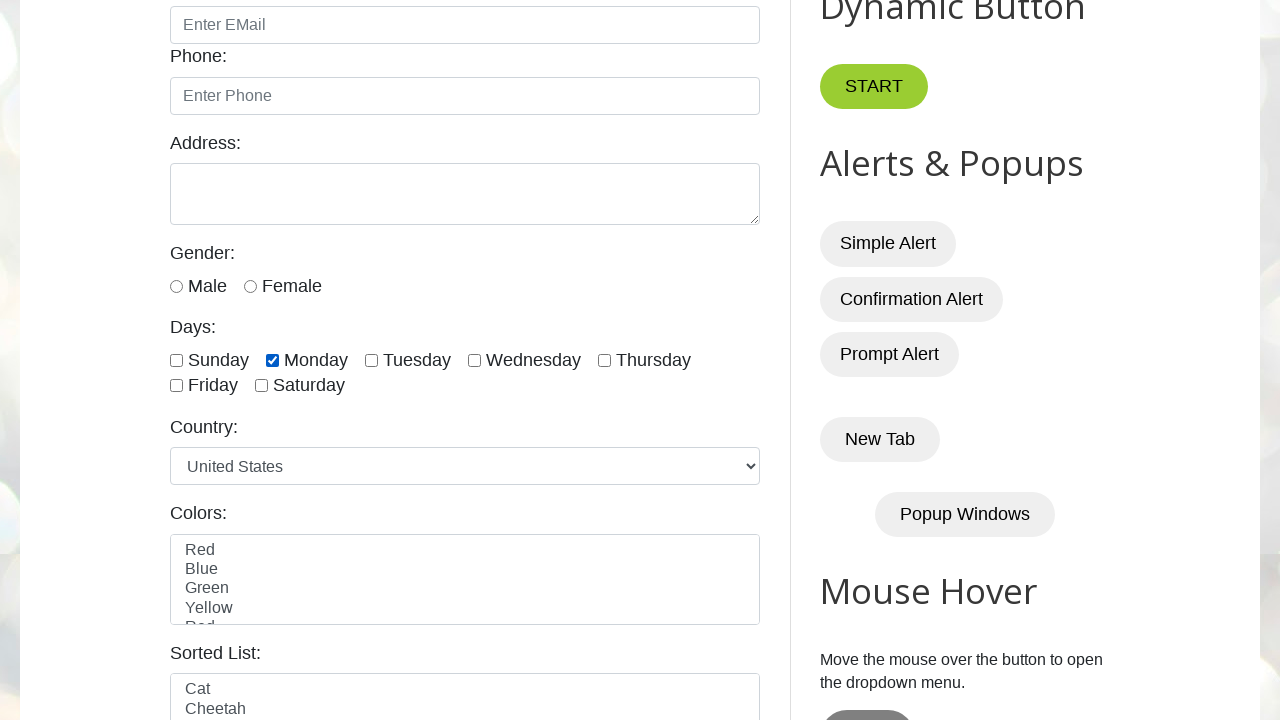

Located Friday checkbox
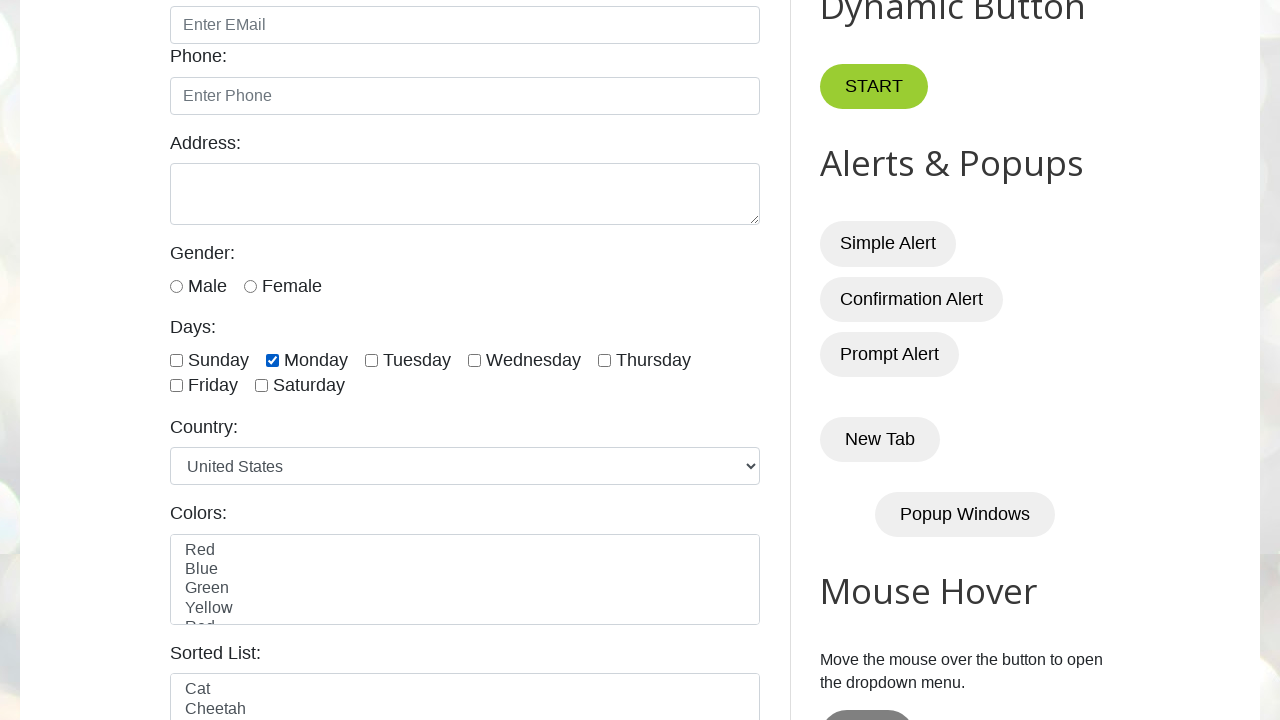

Selected Friday checkbox at (176, 386) on #friday
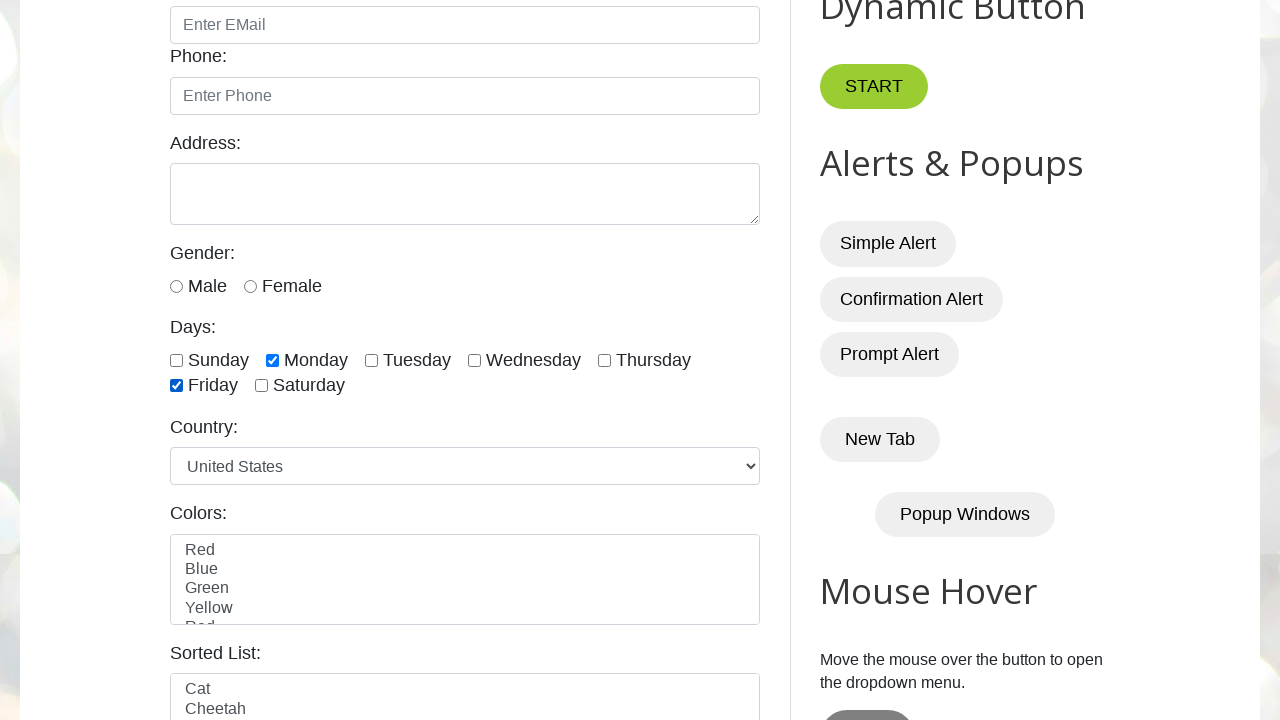

Waited 1 second to observe final result
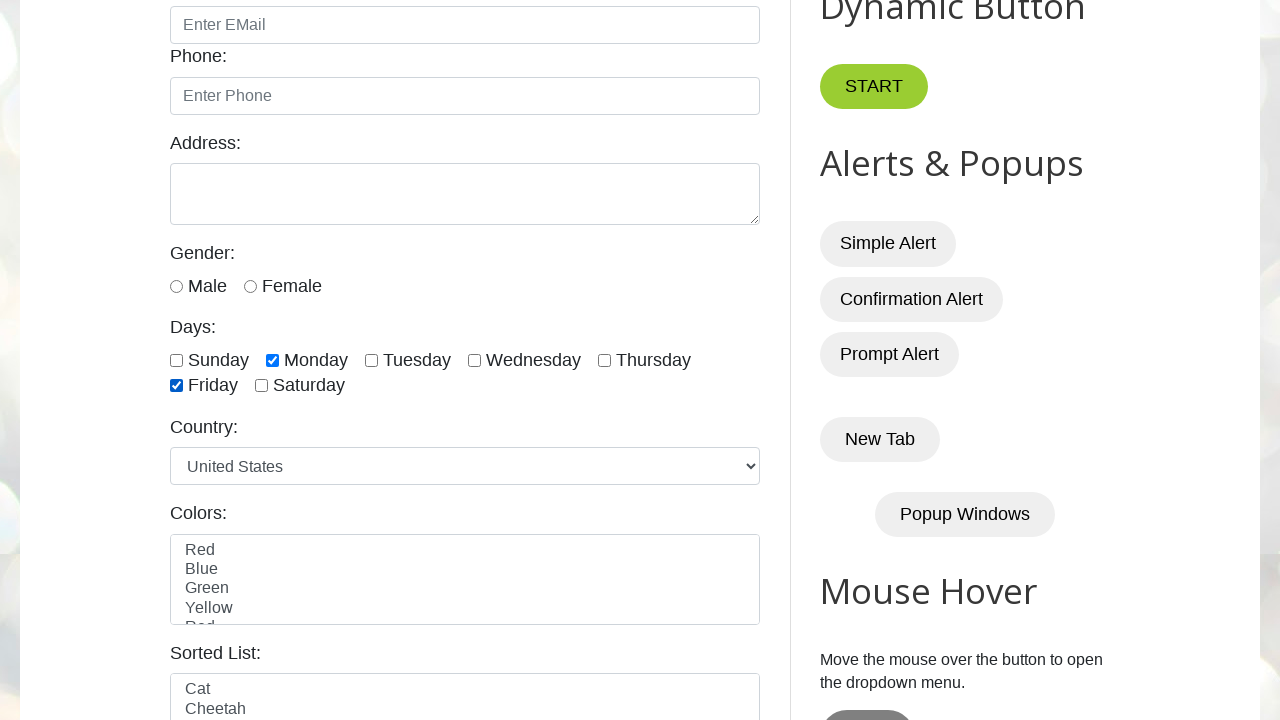

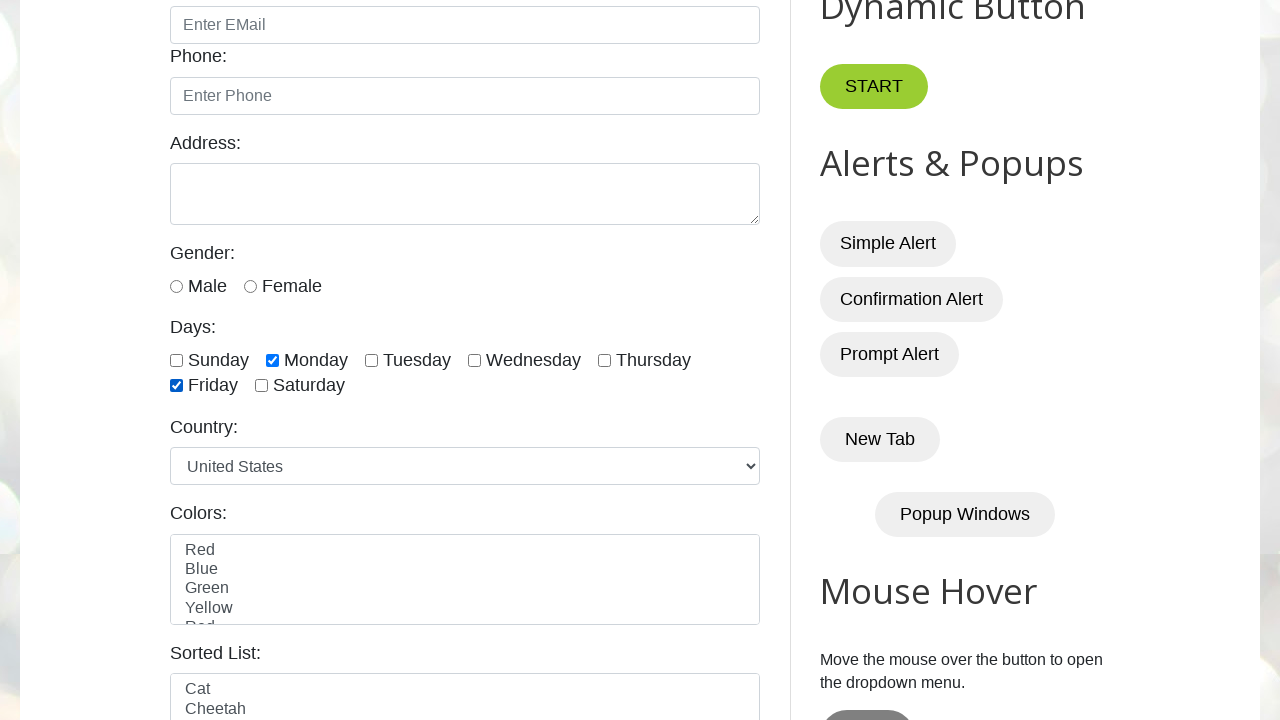